Tests that entering only a guest name and clicking the next button navigates to an error page, verifying form validation requires more than just a name

Starting URL: http://example.selenium.jp/reserveApp

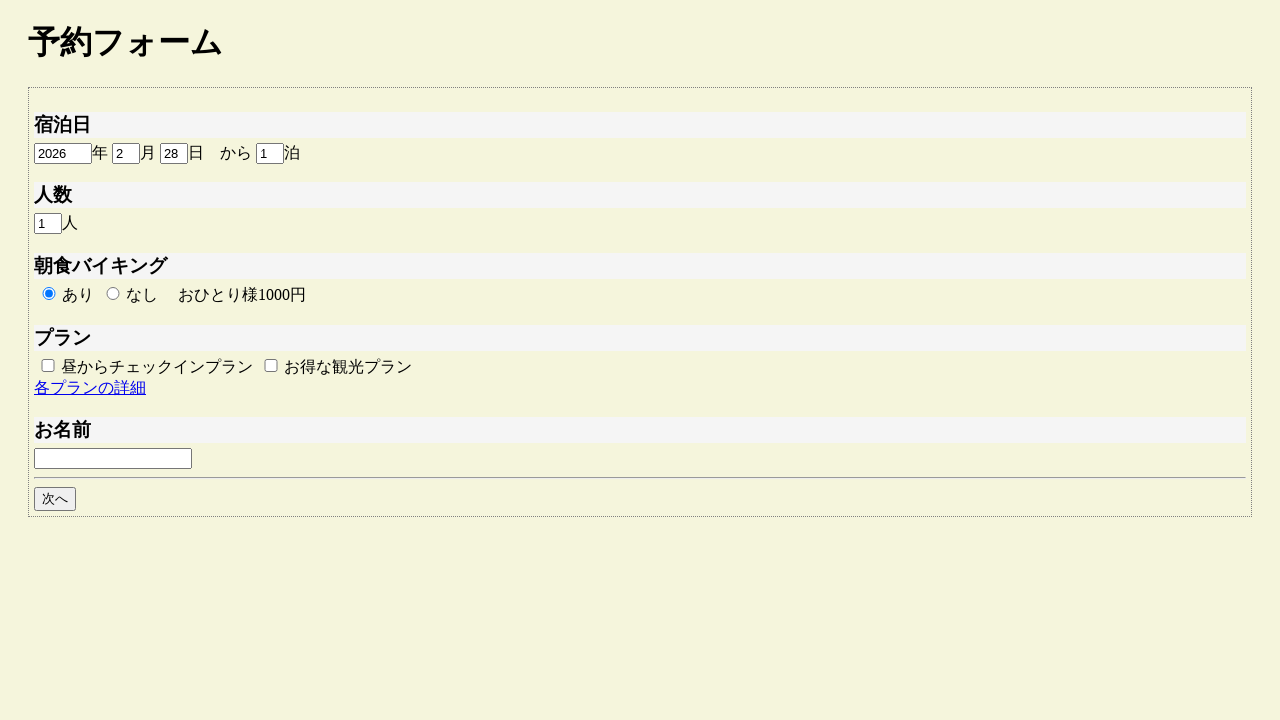

Filled guest name field with '田中太郎' on #guestname
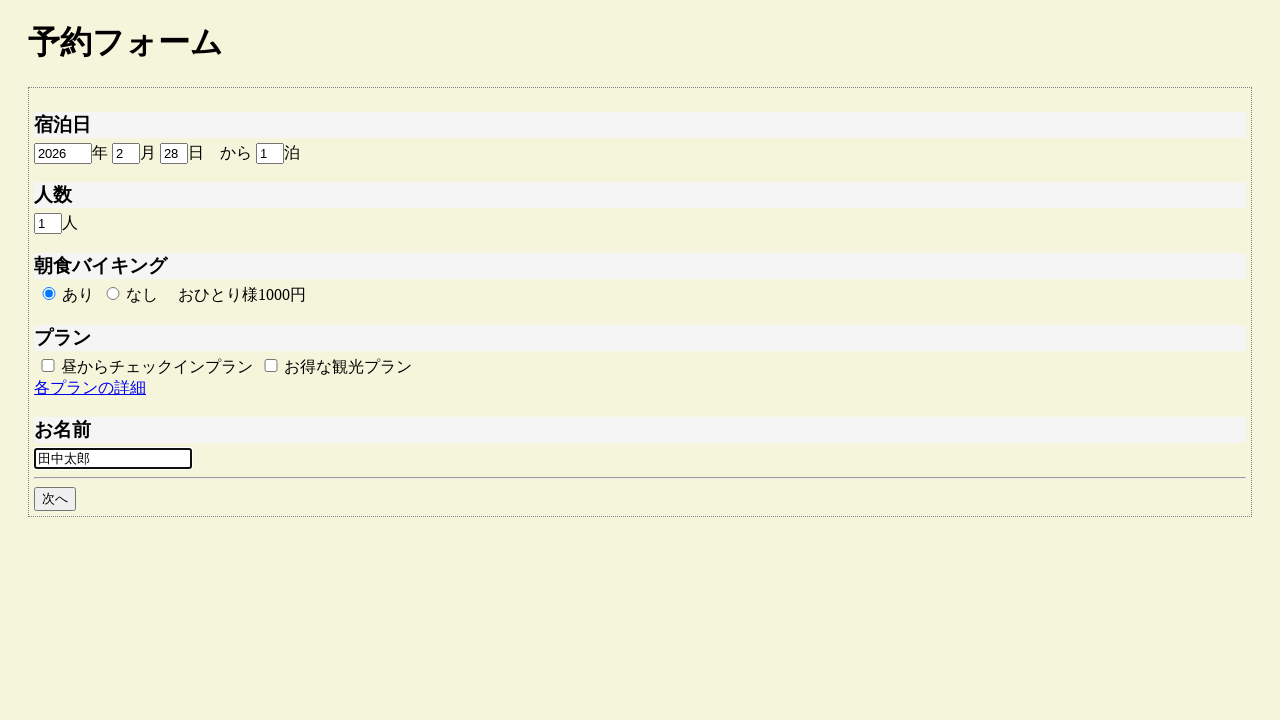

Clicked the next button at (55, 499) on #goto_next
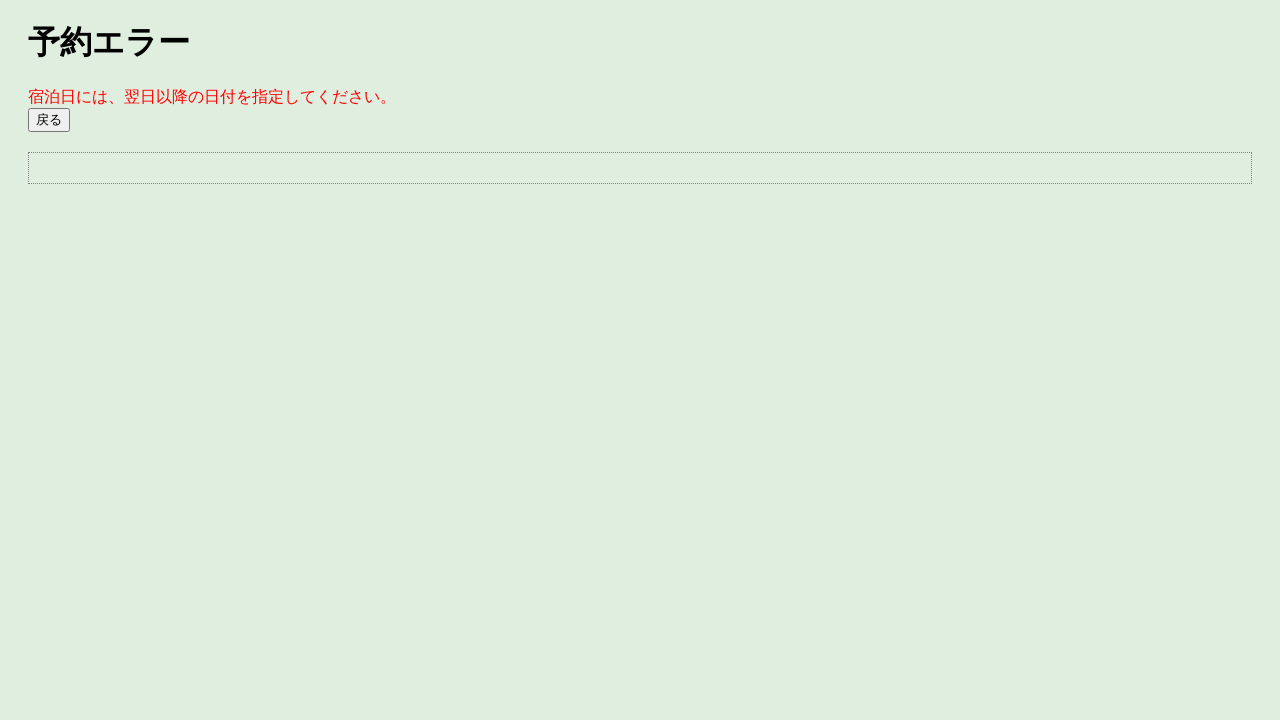

Page loaded completely
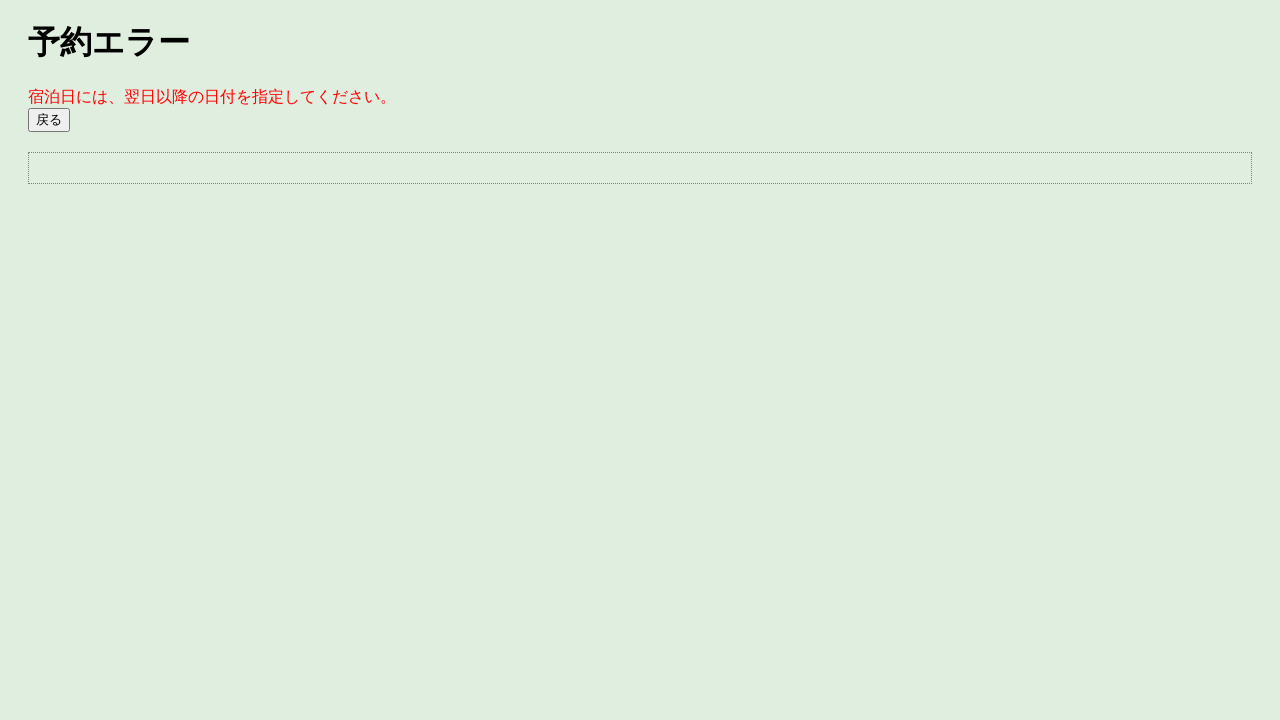

Verified page title is '予約エラー' - form validation error confirmed
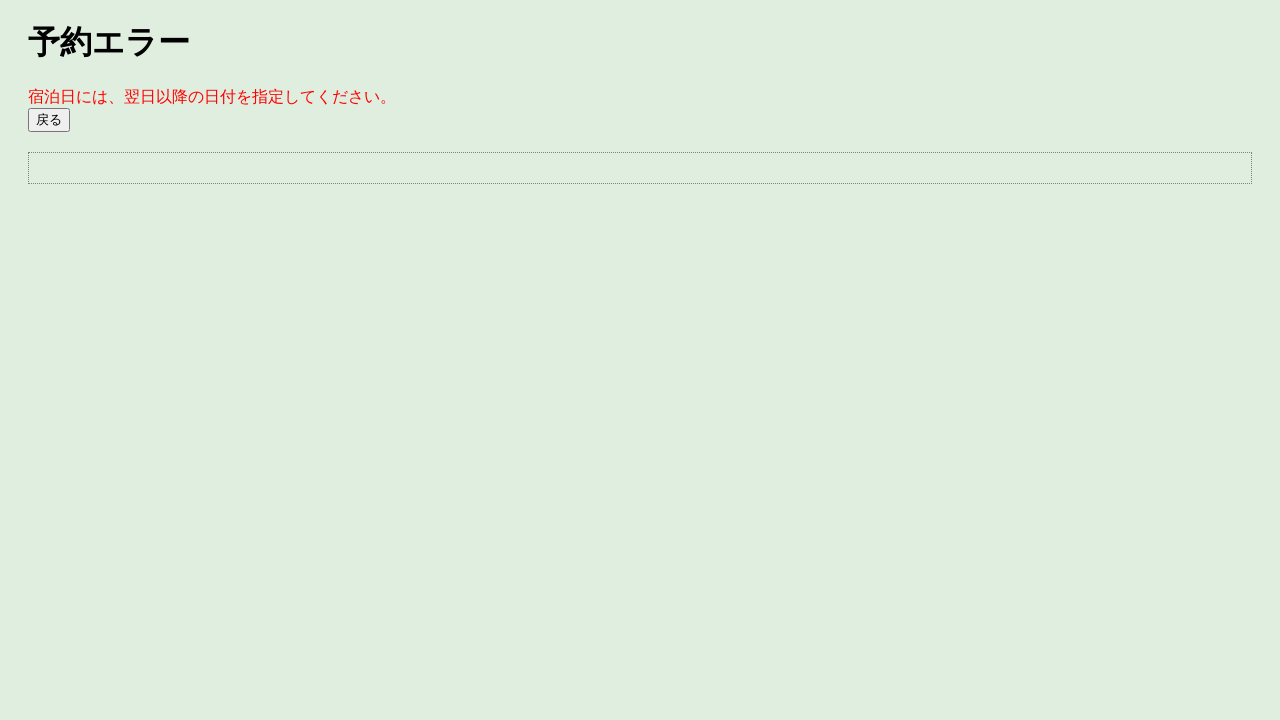

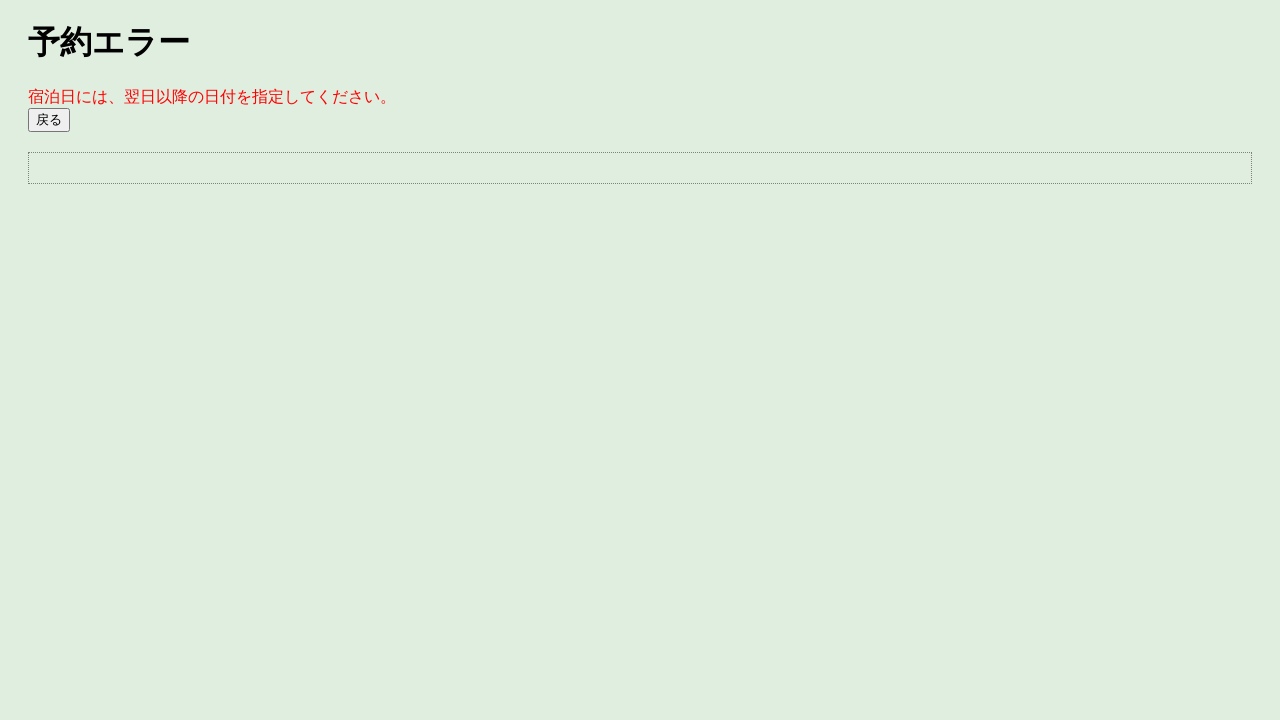